Tests sorting the Due column in descending order by clicking the column header twice and verifying the values are sorted from highest to lowest

Starting URL: http://the-internet.herokuapp.com/tables

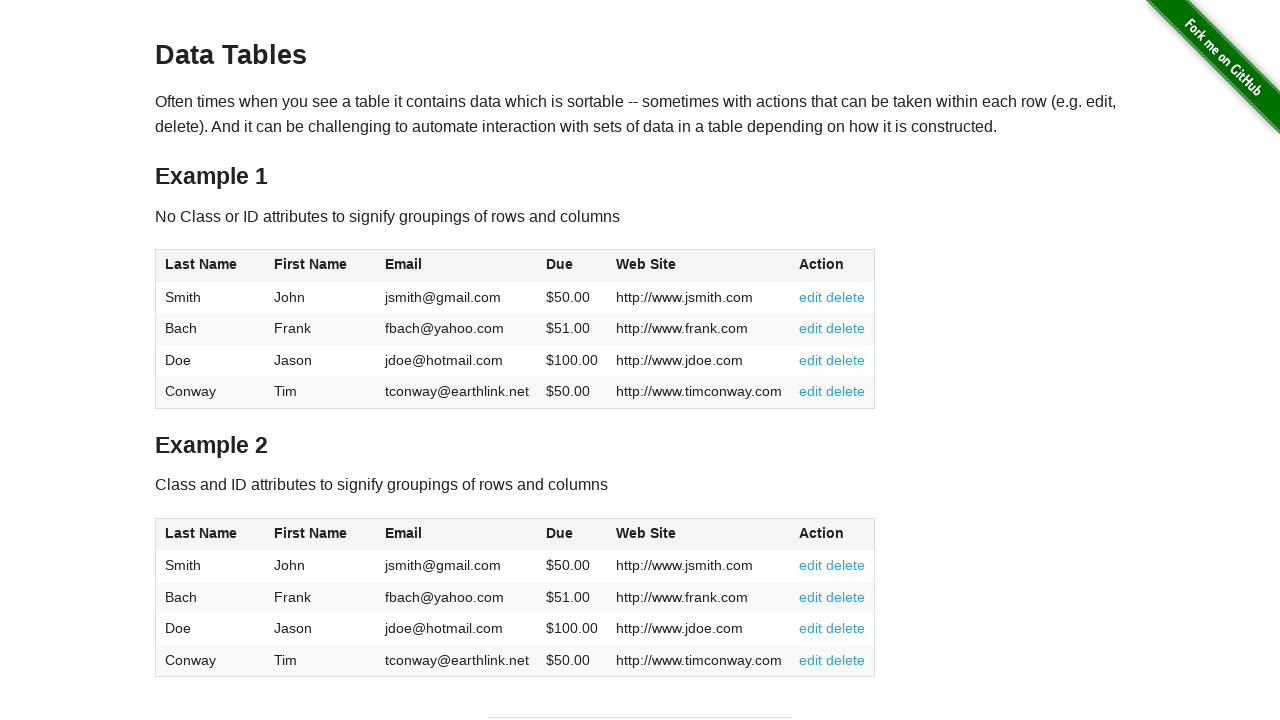

Clicked Due column header first time for ascending sort at (572, 266) on #table1 thead tr th:nth-child(4)
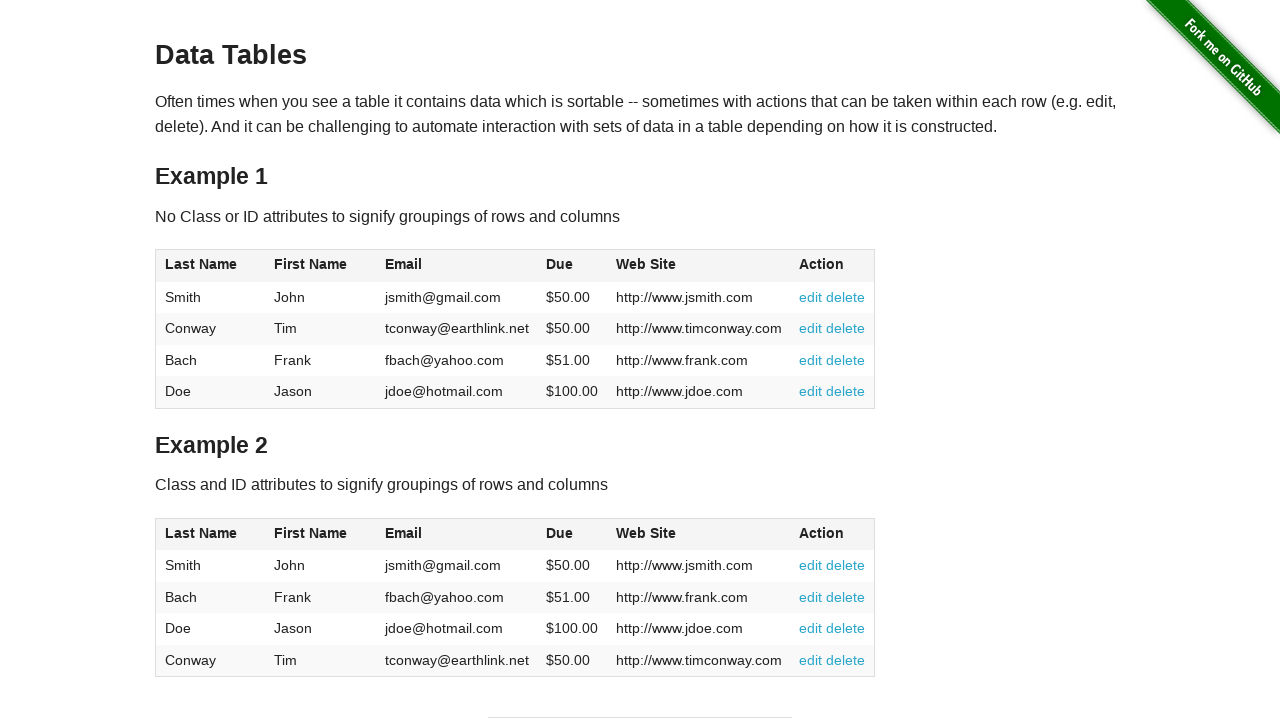

Clicked Due column header second time for descending sort at (572, 266) on #table1 thead tr th:nth-child(4)
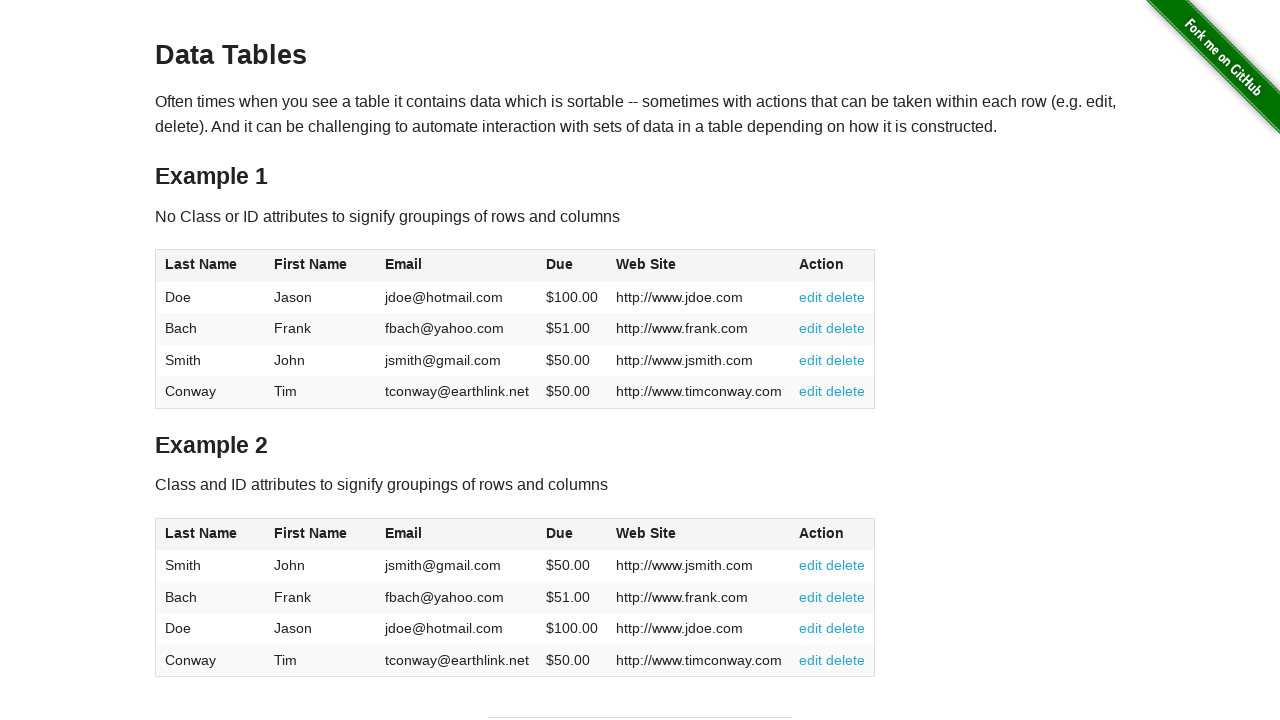

Due column data loaded after sorting
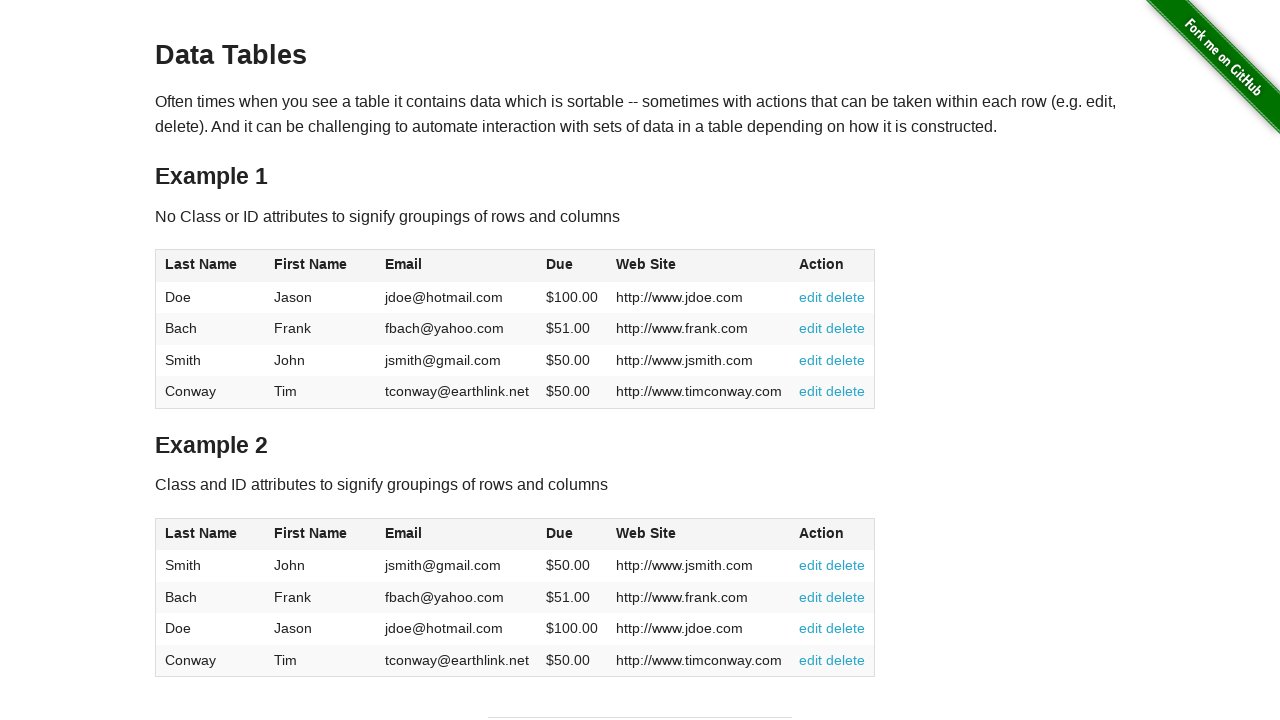

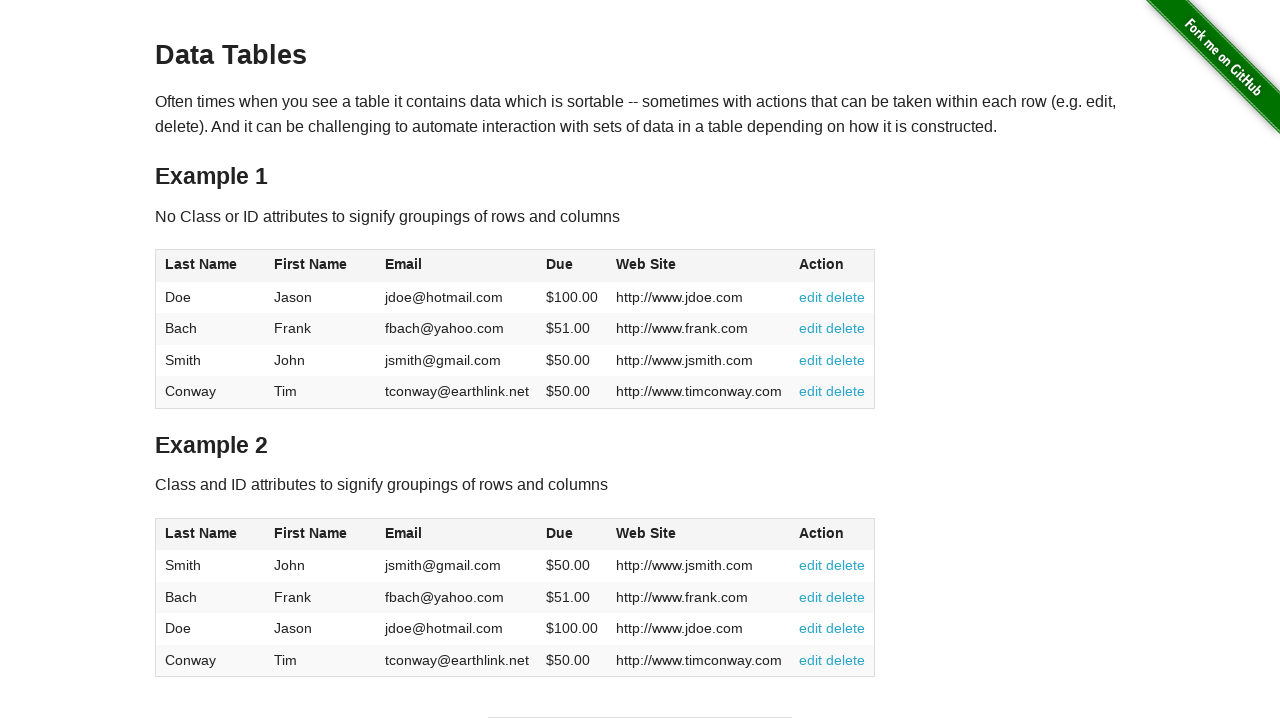